Tests mouse double-click functionality by double-clicking a "Copy Text" button and verifying that text is copied from one field to another

Starting URL: https://testautomationpractice.blogspot.com/

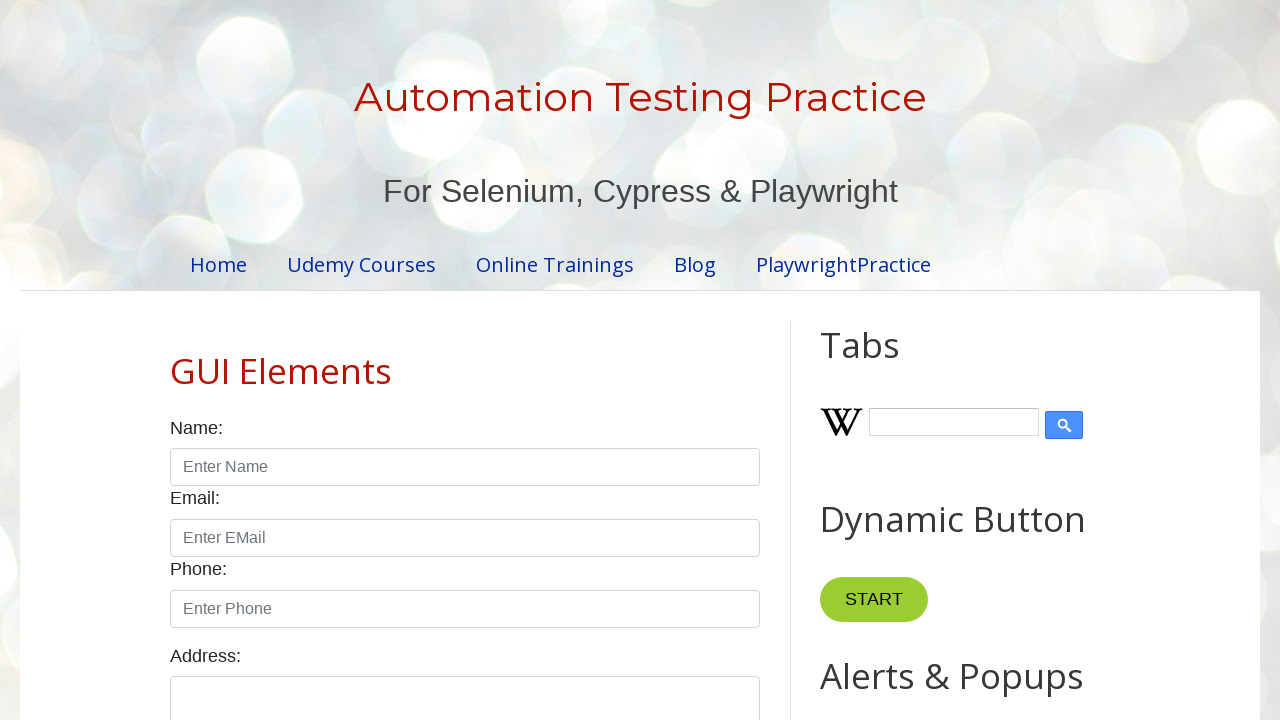

Double-clicked the 'Copy Text' button to trigger copy action at (885, 360) on internal:role=button[name="Copy Text"i]
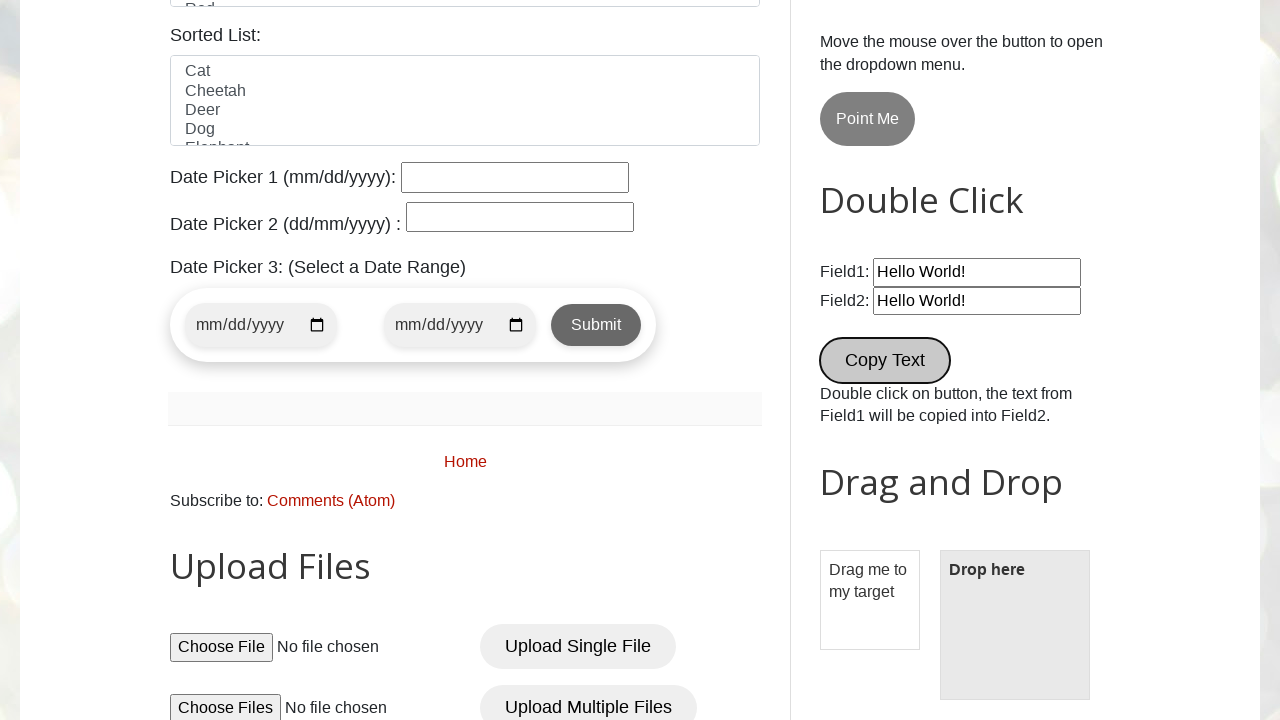

Waited 500ms for copy action to complete
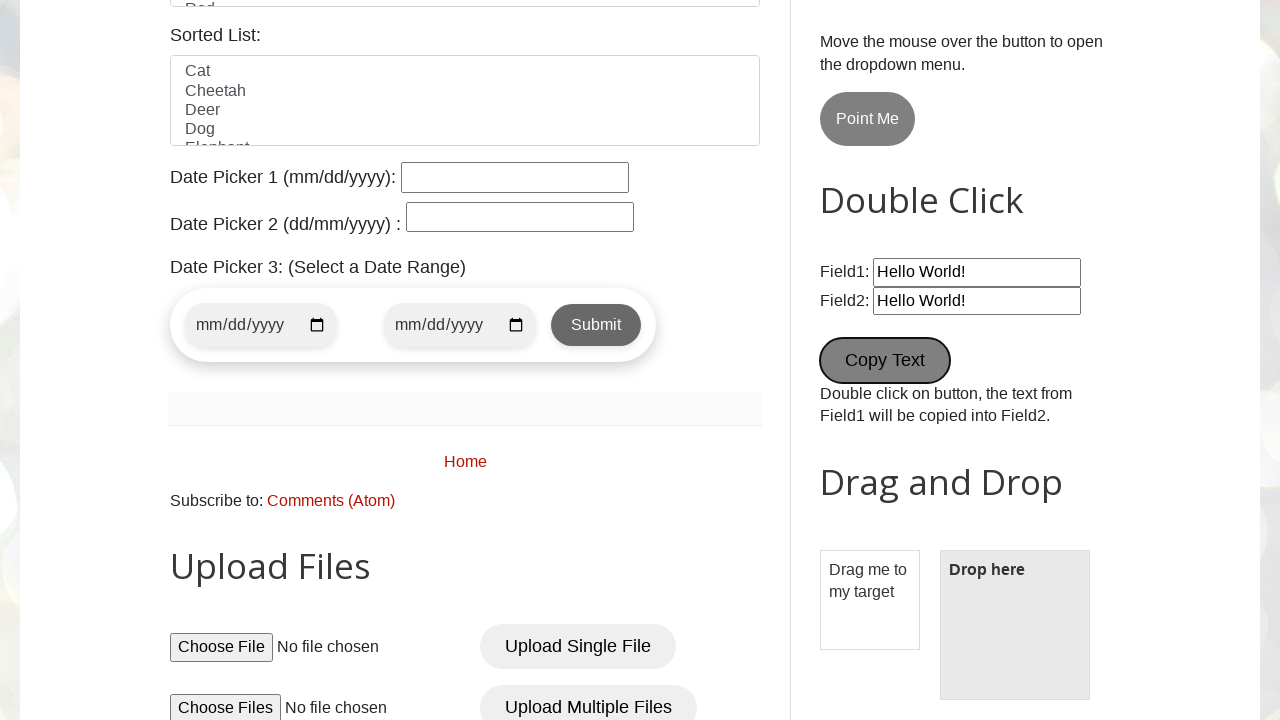

Retrieved value from field2
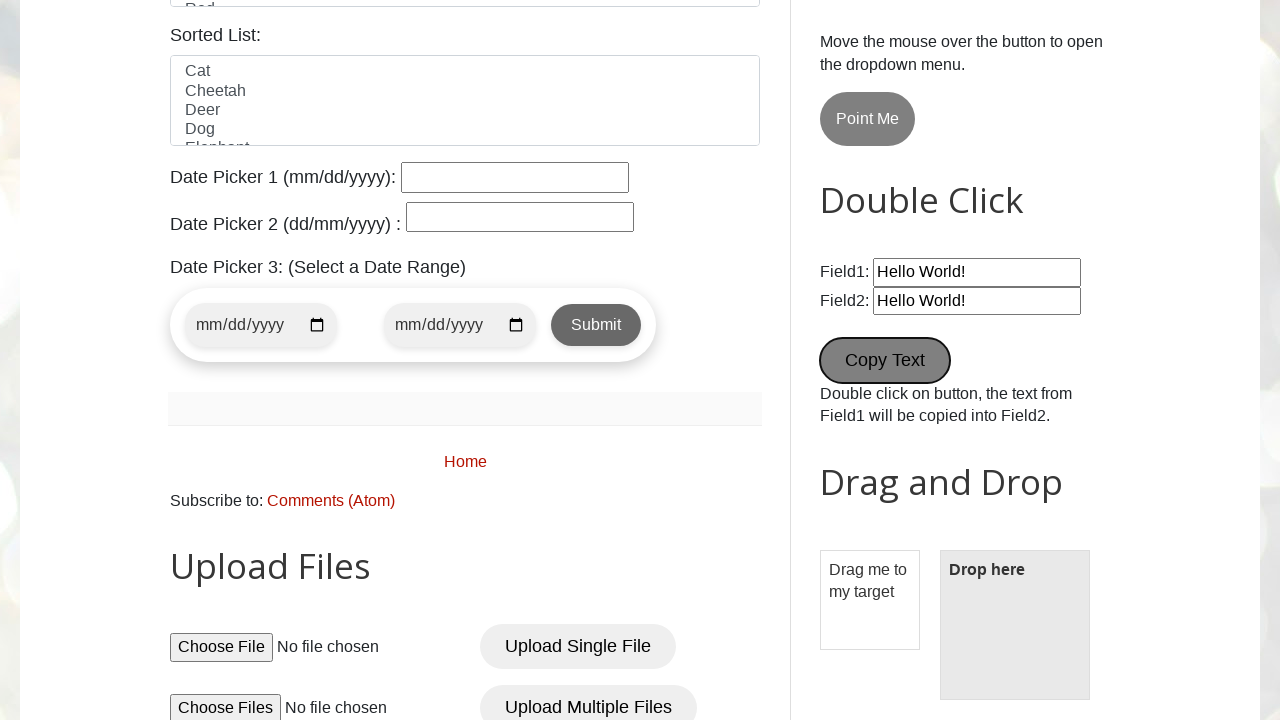

Verified that 'Hello World!' text was successfully copied to field2
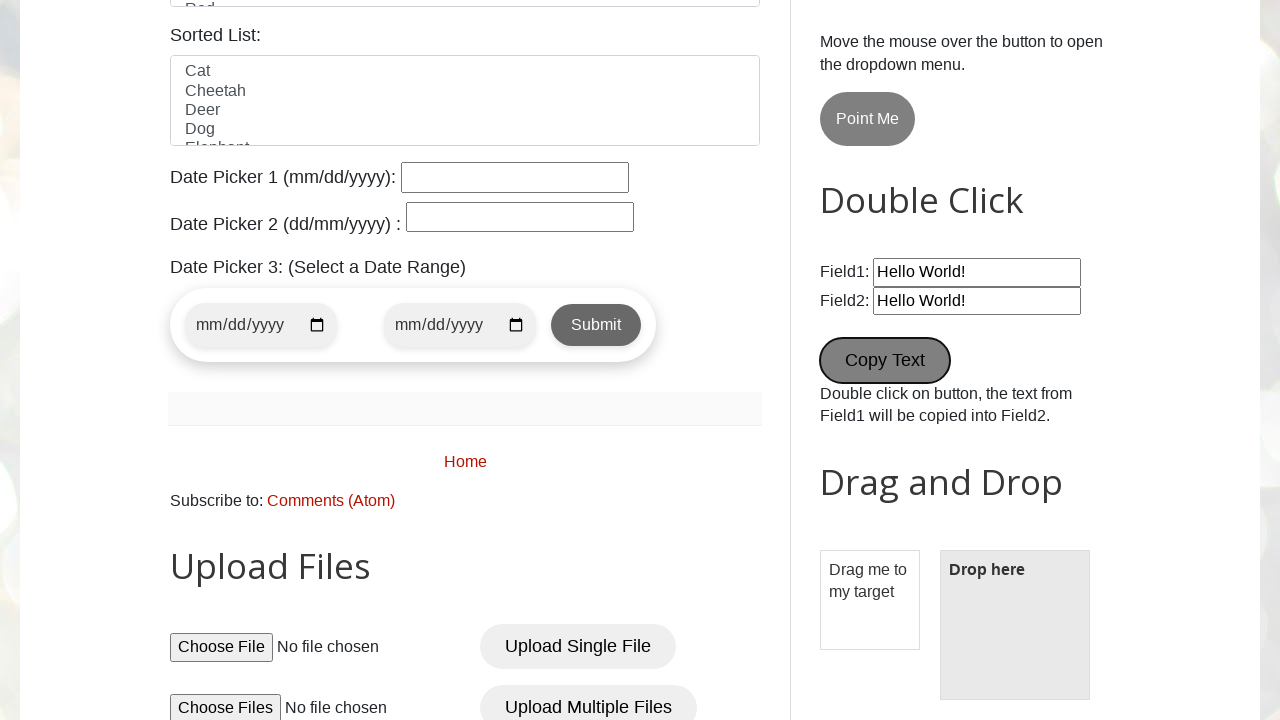

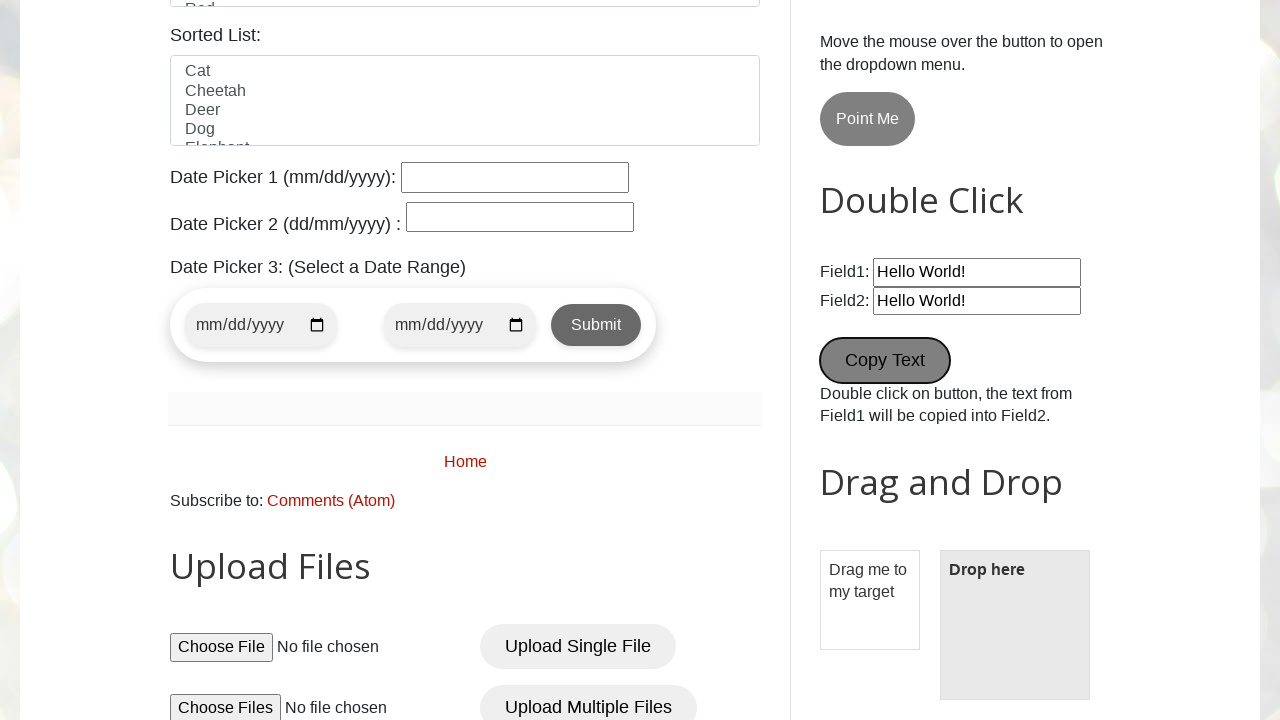